Tests simple JavaScript alert handling by clicking button and accepting alert

Starting URL: https://demoqa.com/alerts

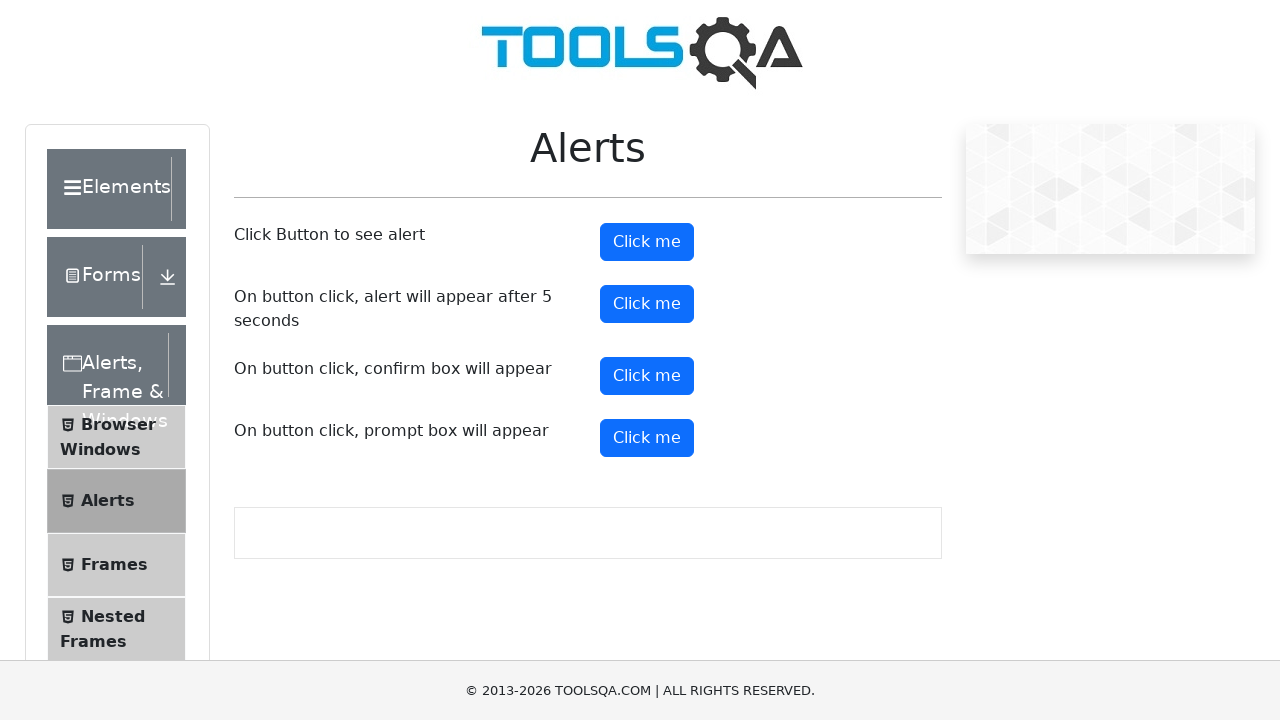

Set up dialog handler to accept alerts
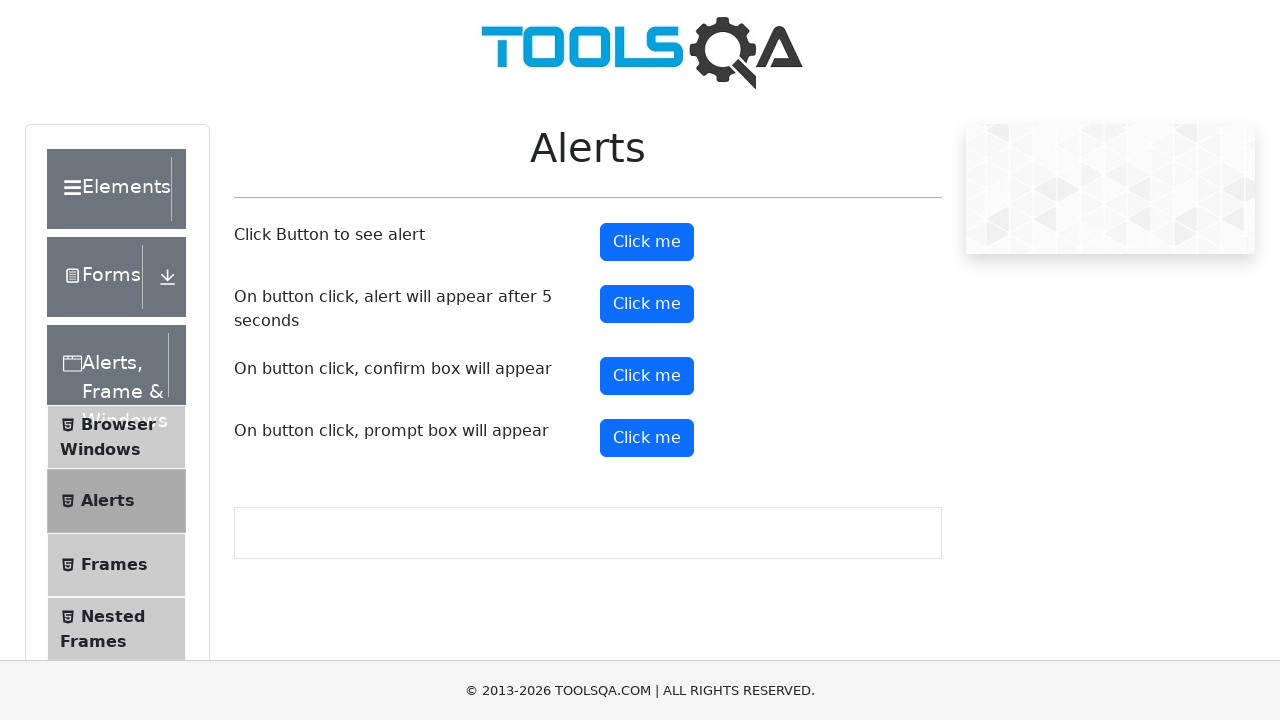

Clicked alert button to trigger simple JavaScript alert at (647, 242) on button#alertButton
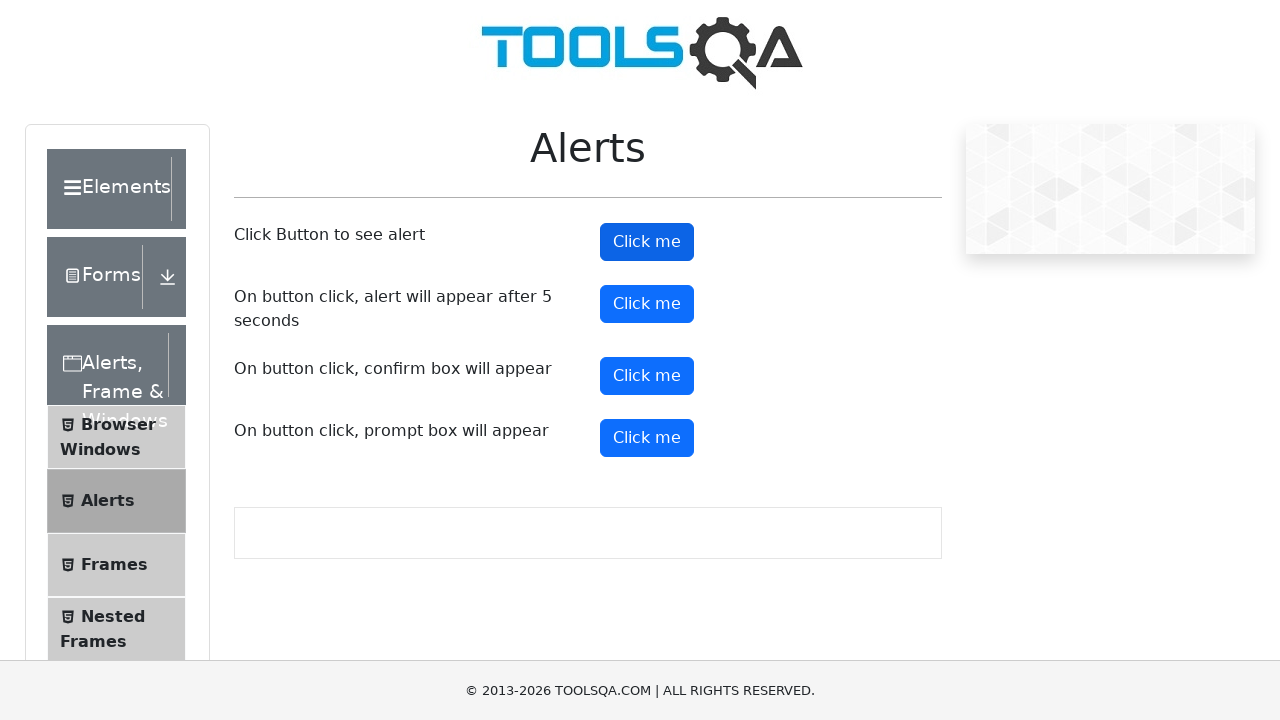

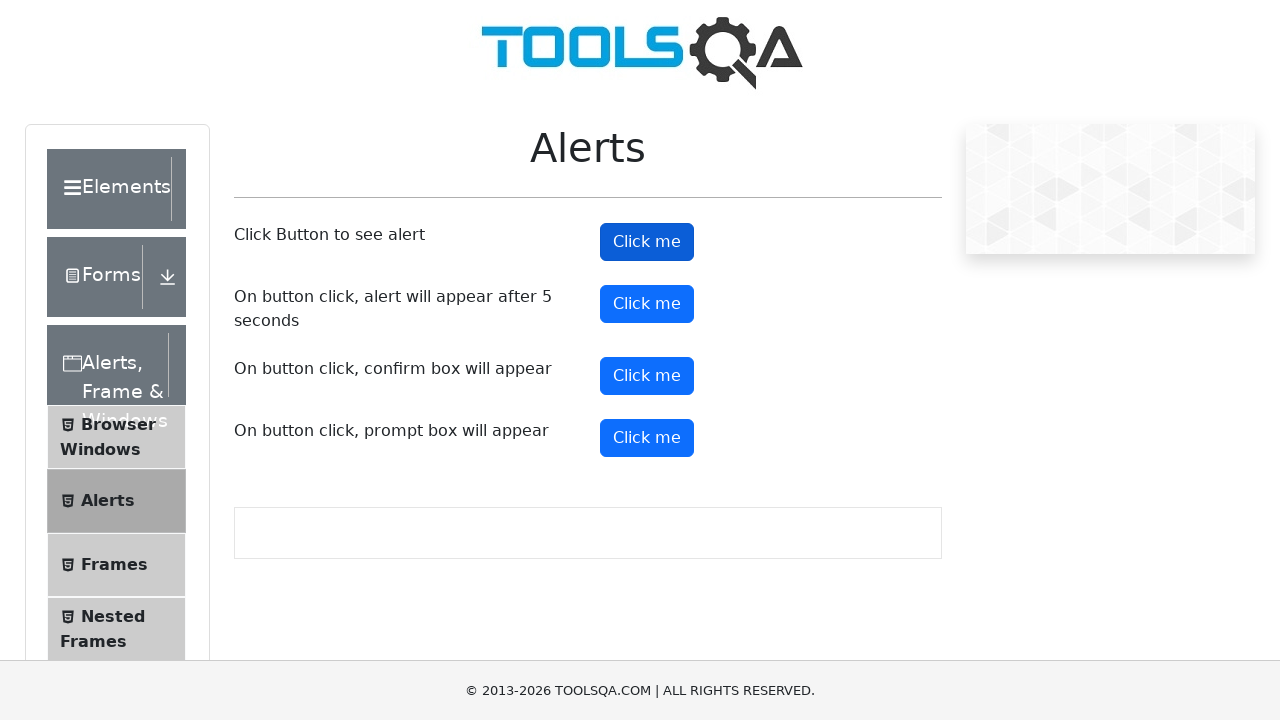